Tests prompt alert functionality by clicking a button to trigger a prompt, entering text into it, and accepting the alert

Starting URL: https://seleniumautomationpractice.blogspot.com/2018/01/blog-post.html

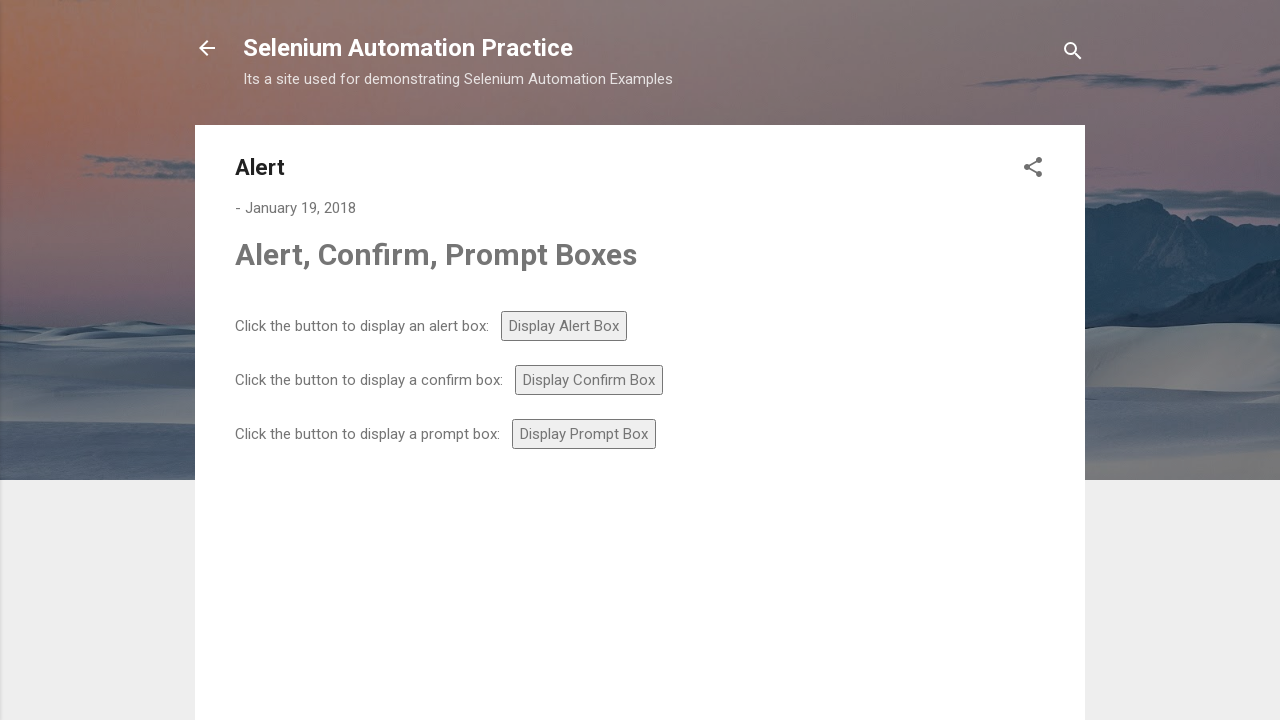

Clicked the prompt alert button at (584, 434) on xpath=//*[@id='prompt' and @onclick='promptBox()']
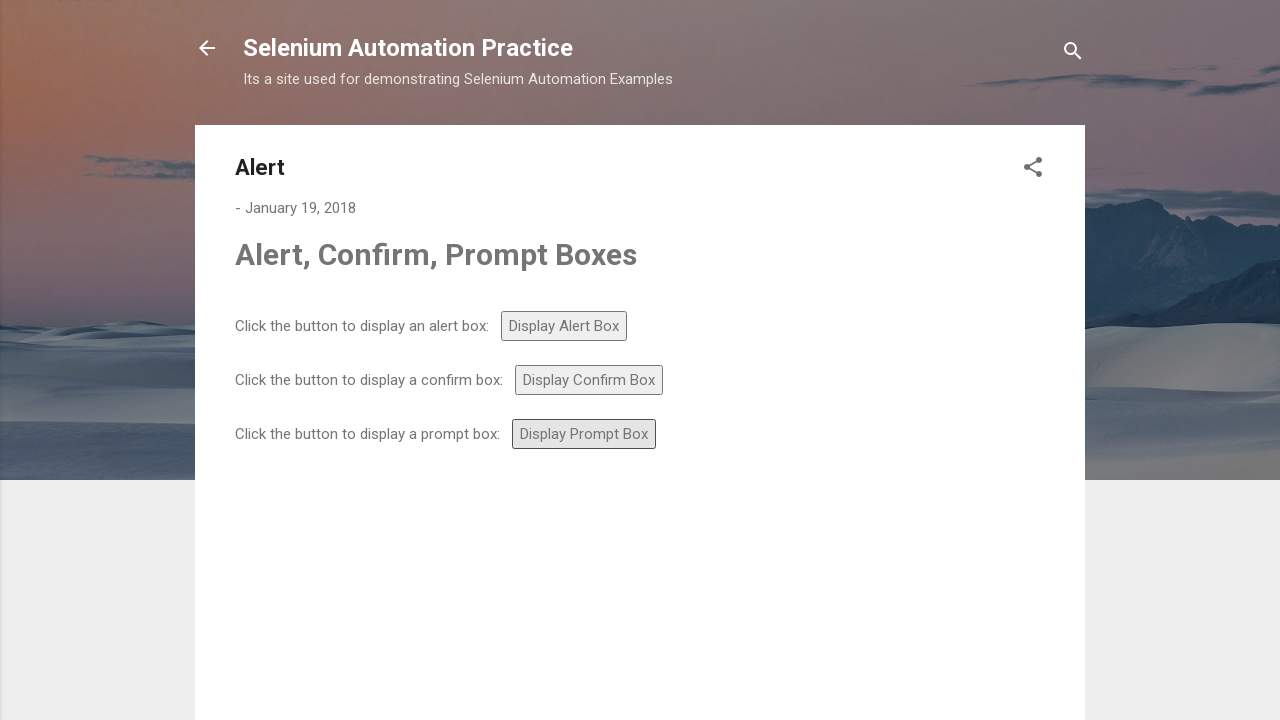

Set up dialog handler to accept prompt with text 'Marc Paul'
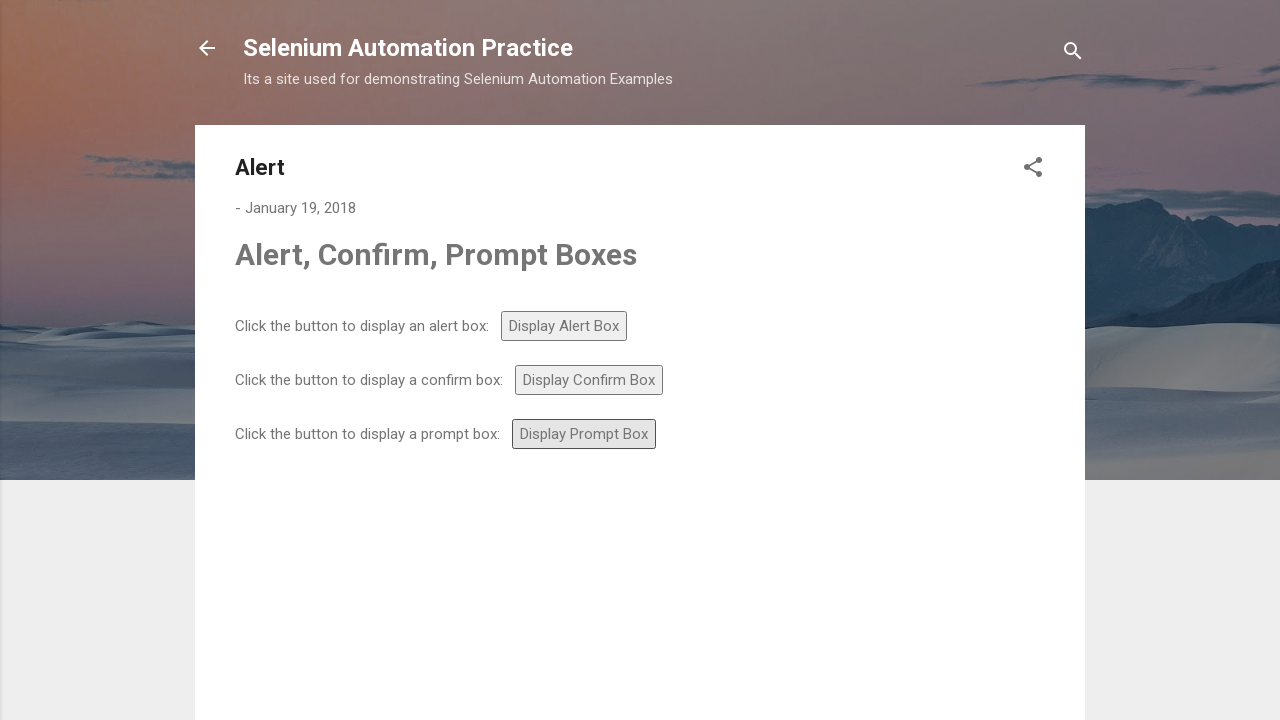

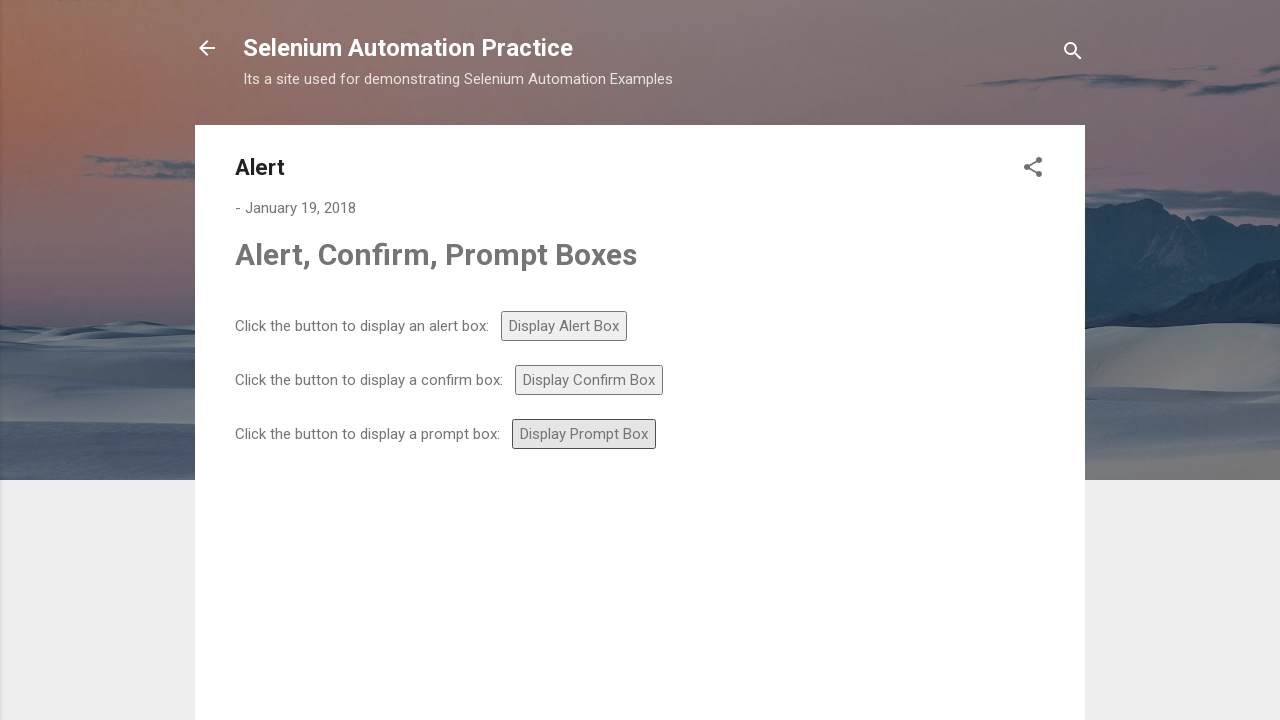